Navigates to DemoBlaze homepage and retrieves the page title

Starting URL: https://demoblaze.com/index.html

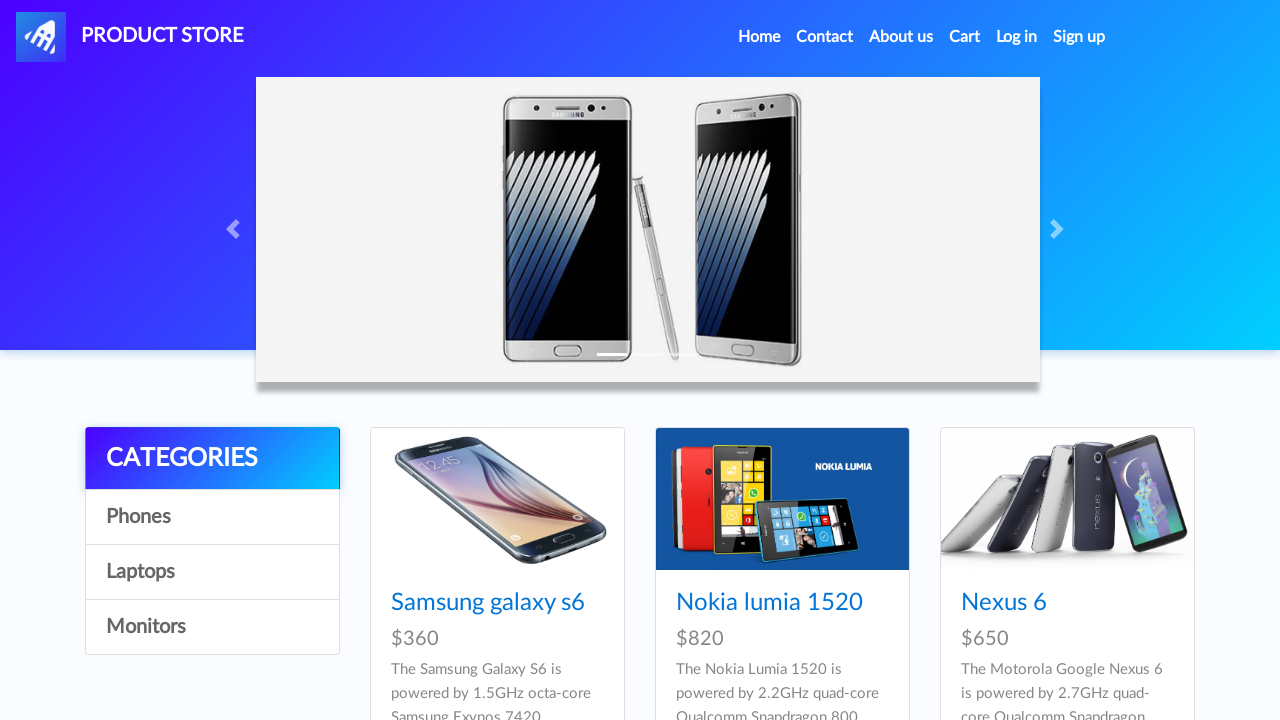

Navigated to DemoBlaze homepage
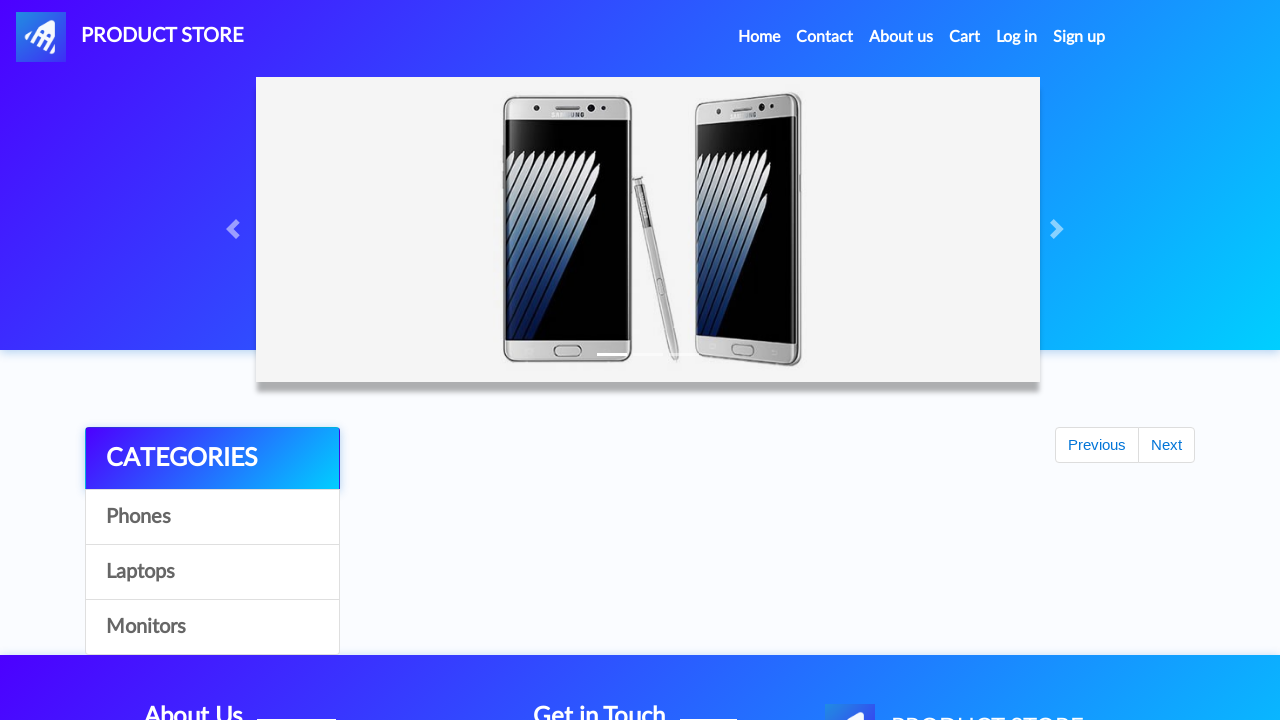

Retrieved and printed page title
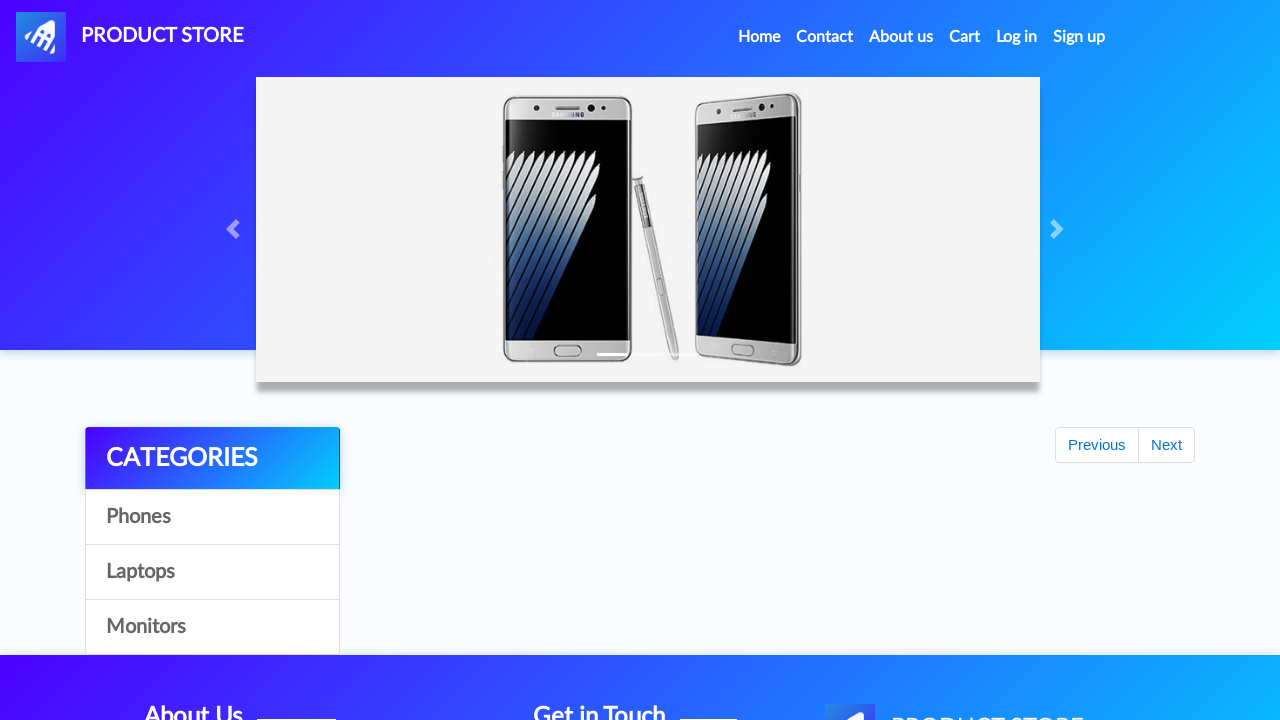

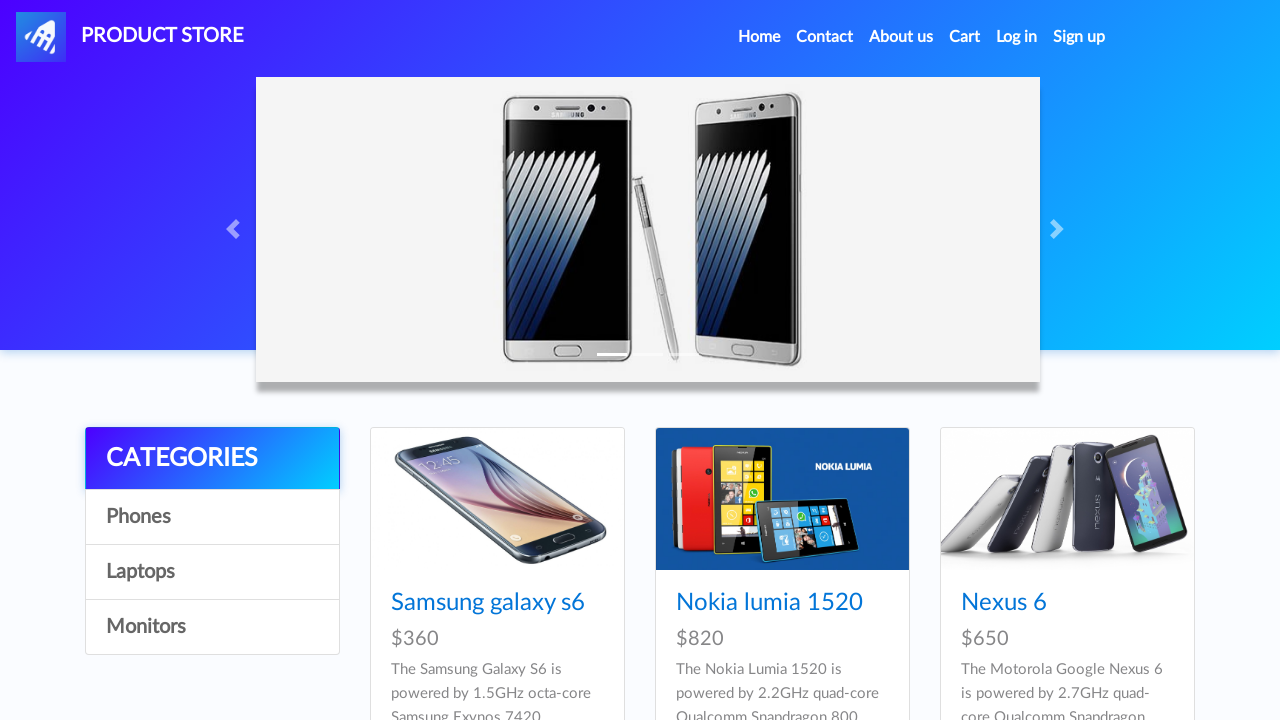